Tests a practice form submission by filling out personal information including name, email, gender, mobile number, date of birth, subjects, hobbies, and address, then submits and verifies the success message.

Starting URL: https://demoqa.com/automation-practice-form/

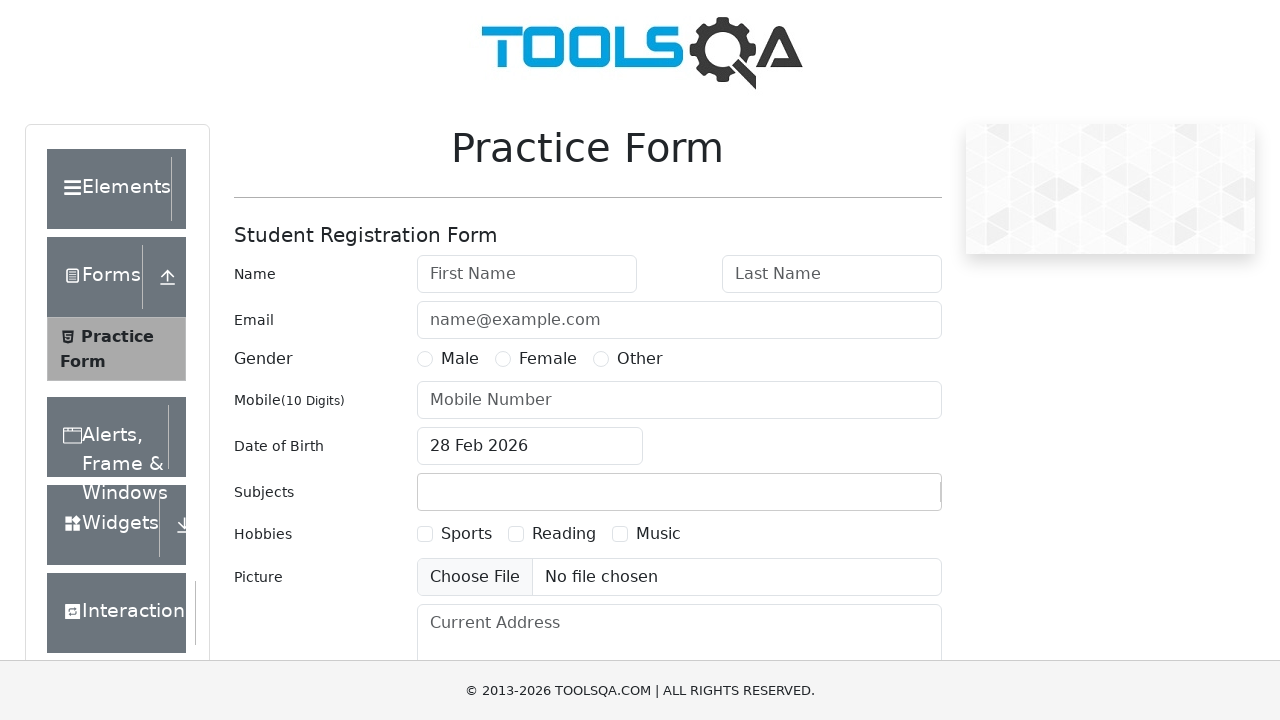

Filled first name field with 'Test' on #firstName
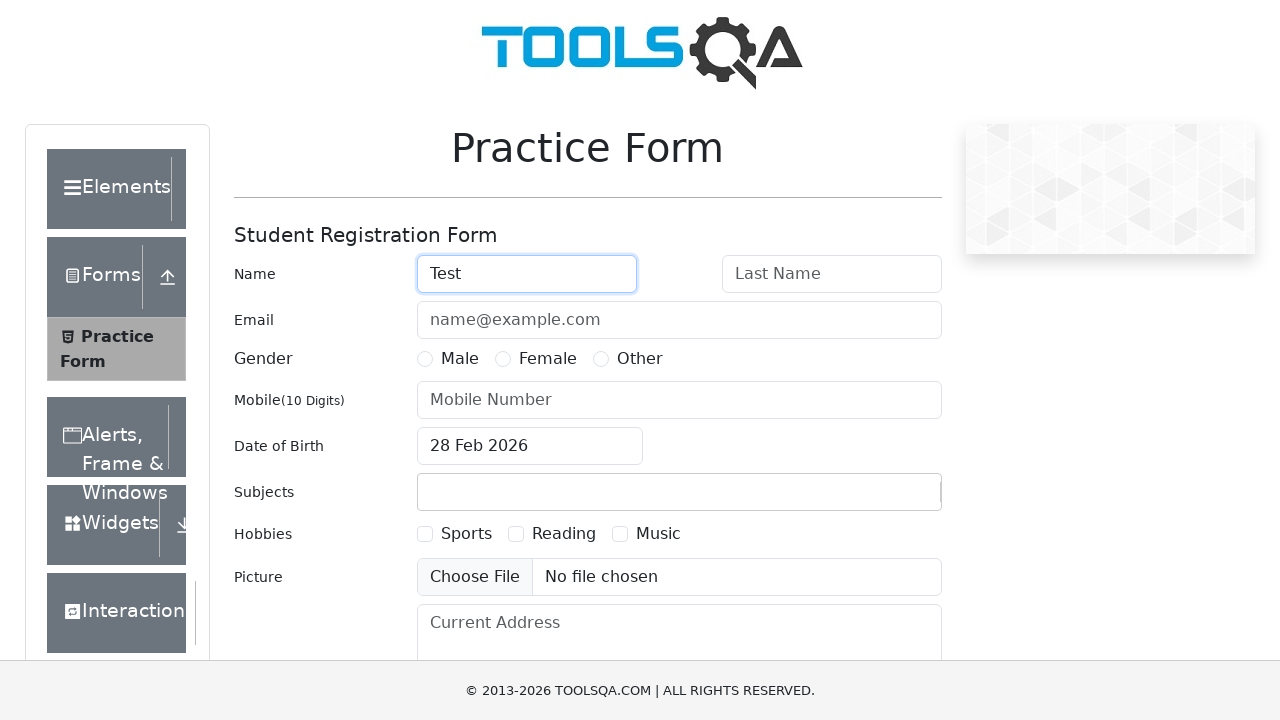

Filled last name field with 'Test' on #lastName
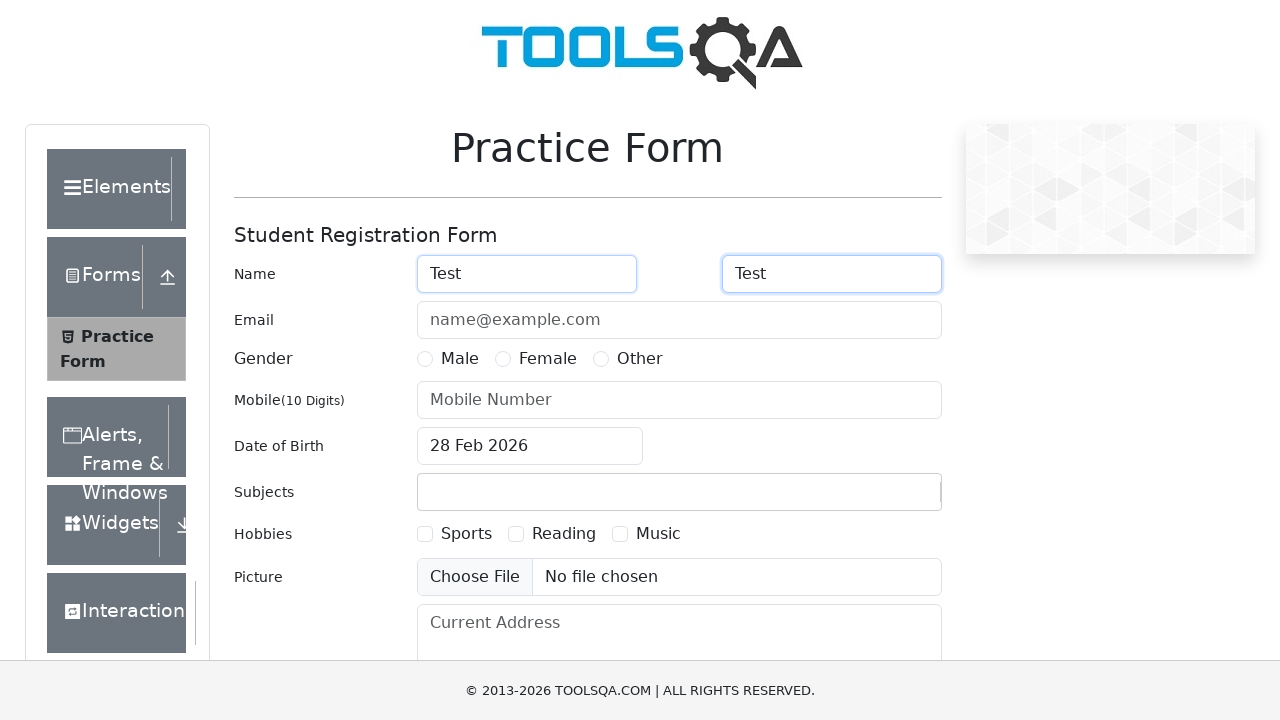

Filled email field with 'Test@test.ru' on #userEmail
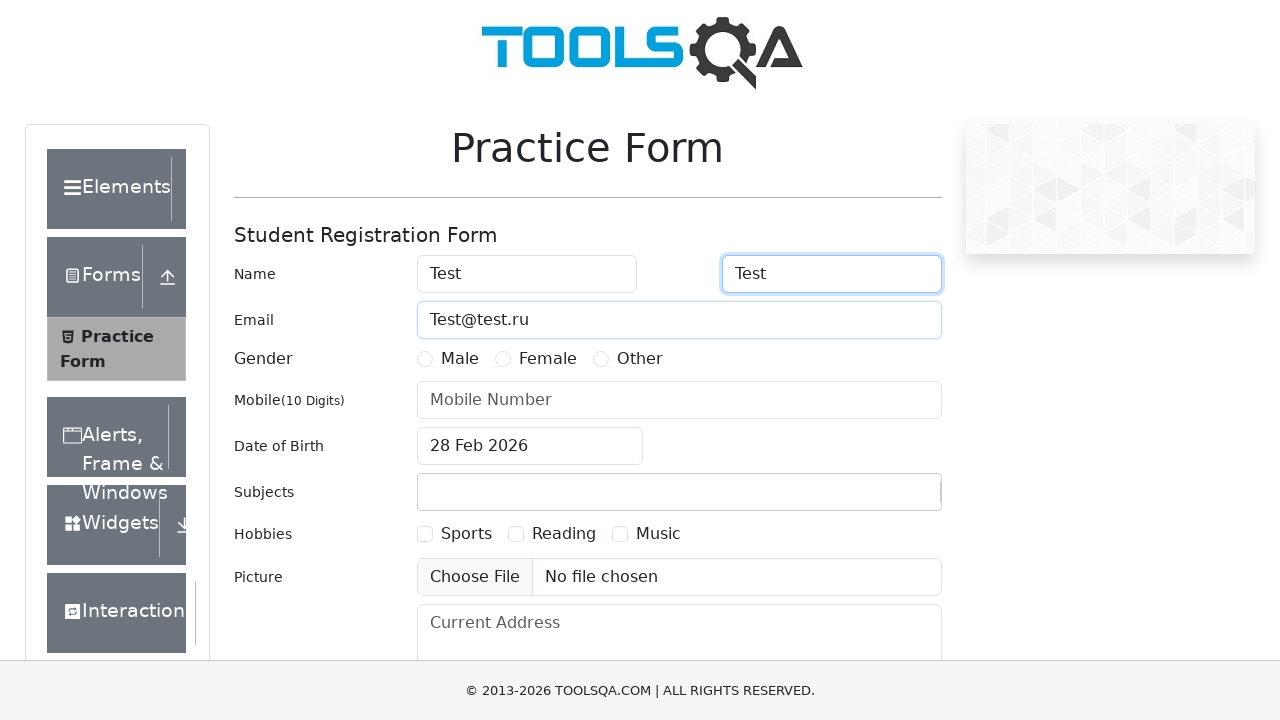

Selected Female gender option at (548, 359) on label:has-text('Female')
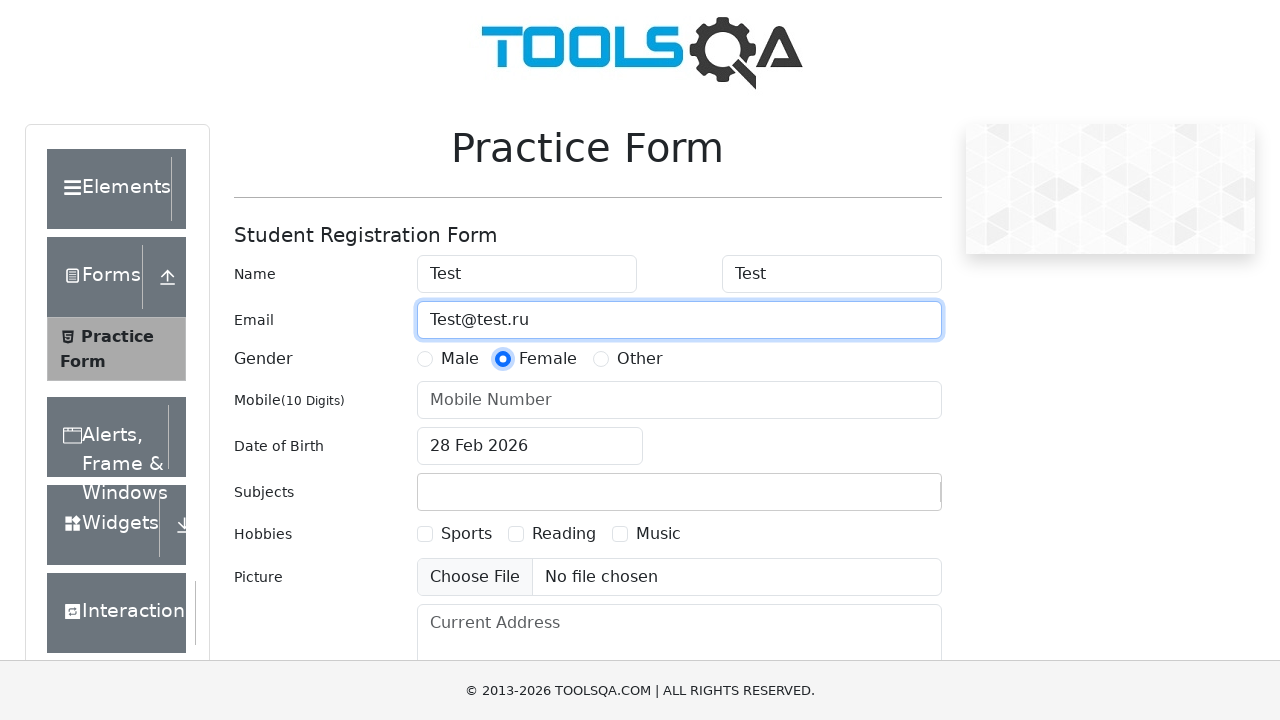

Filled mobile number field with '9104442135' on #userNumber
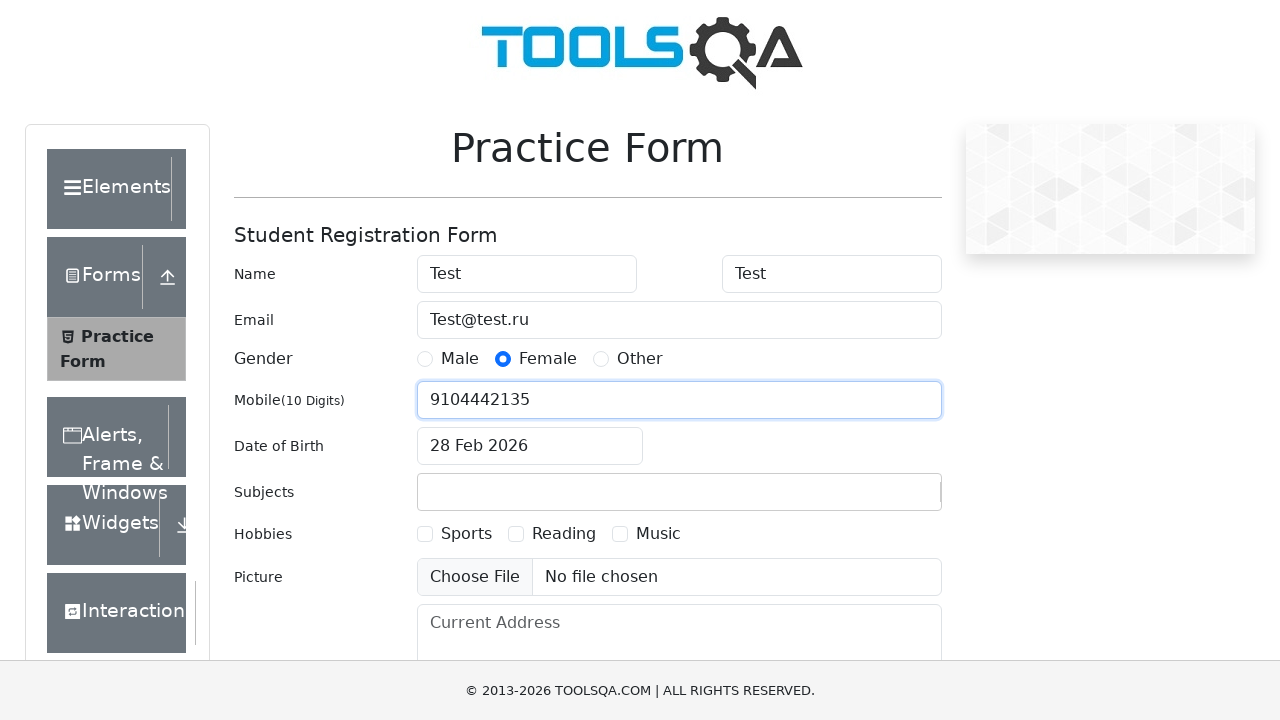

Clicked date of birth input to open date picker at (530, 446) on #dateOfBirthInput
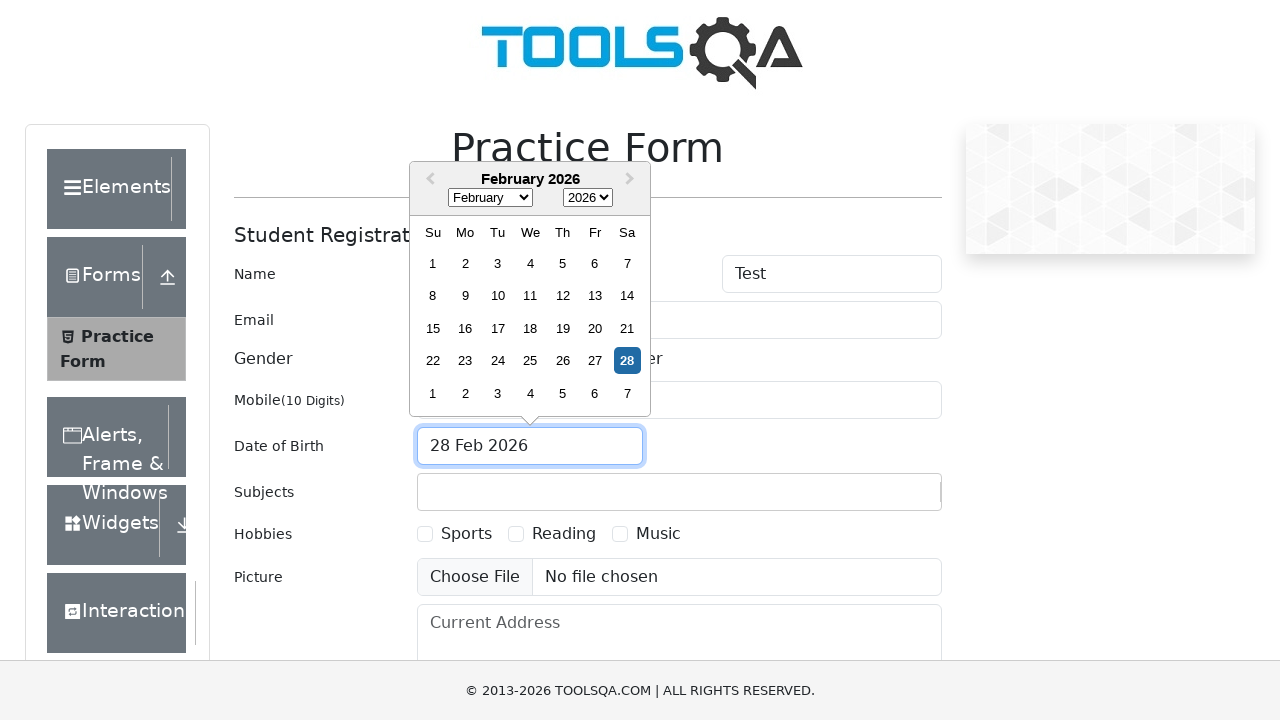

Clicked month selector dropdown at (490, 198) on .react-datepicker__month-select
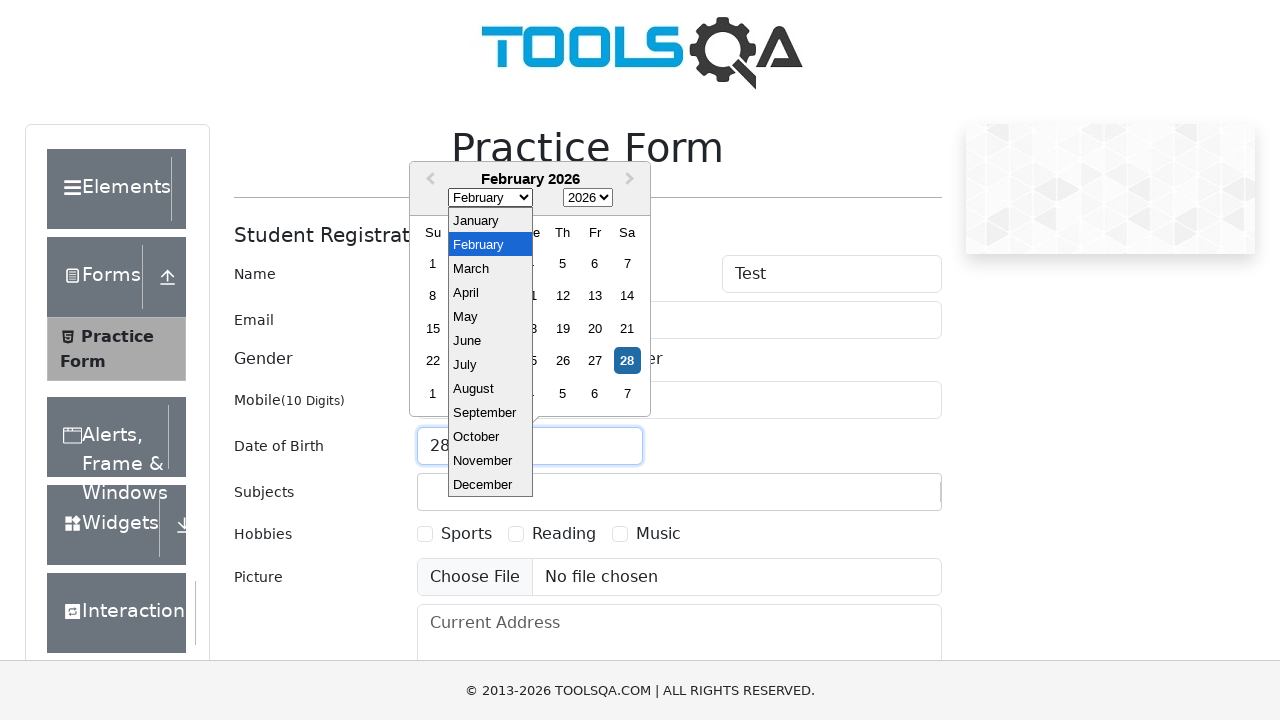

Selected May (month 4) from dropdown on .react-datepicker__month-select
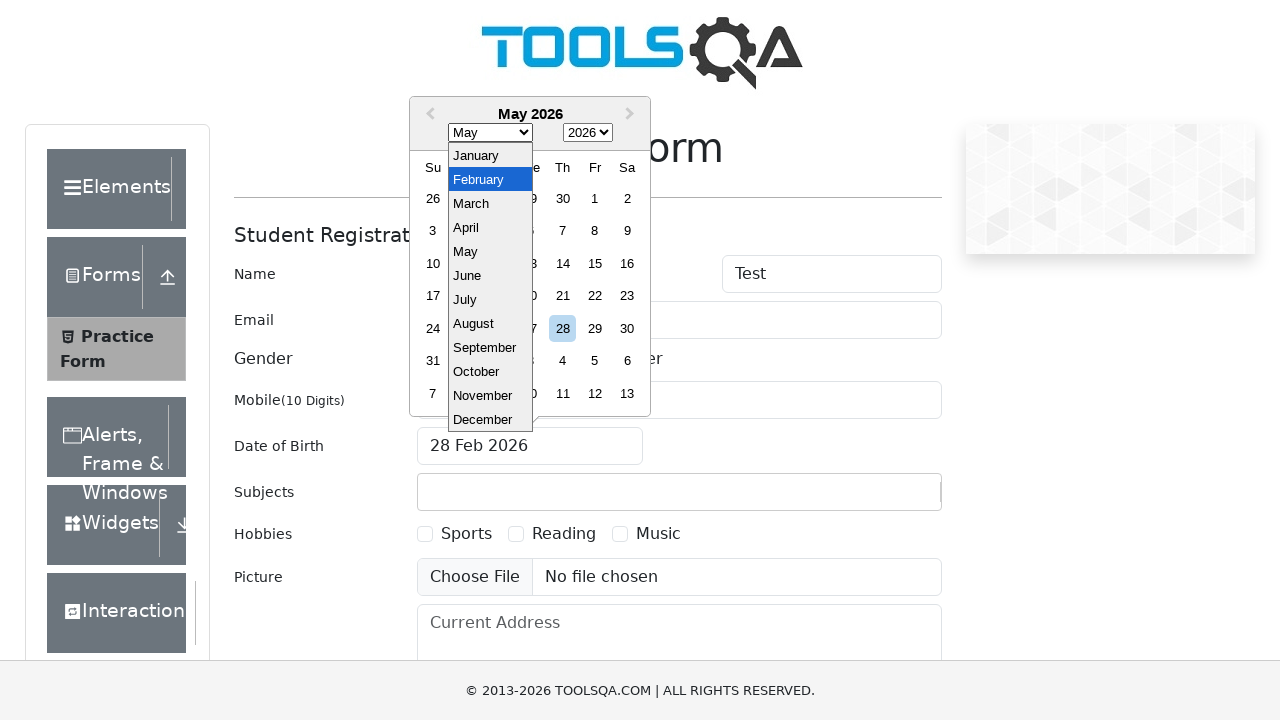

Selected year 1992 from dropdown on .react-datepicker__year-select
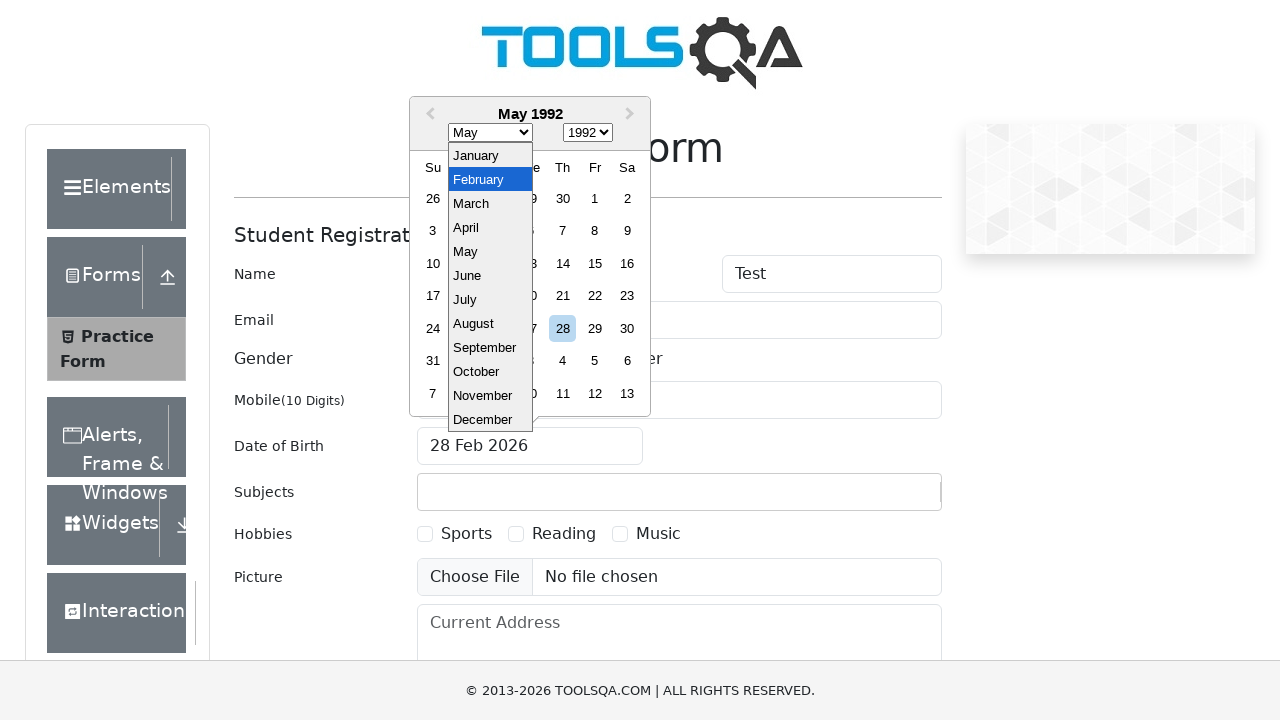

Selected day 01 from calendar at (595, 198) on .react-datepicker__day--001
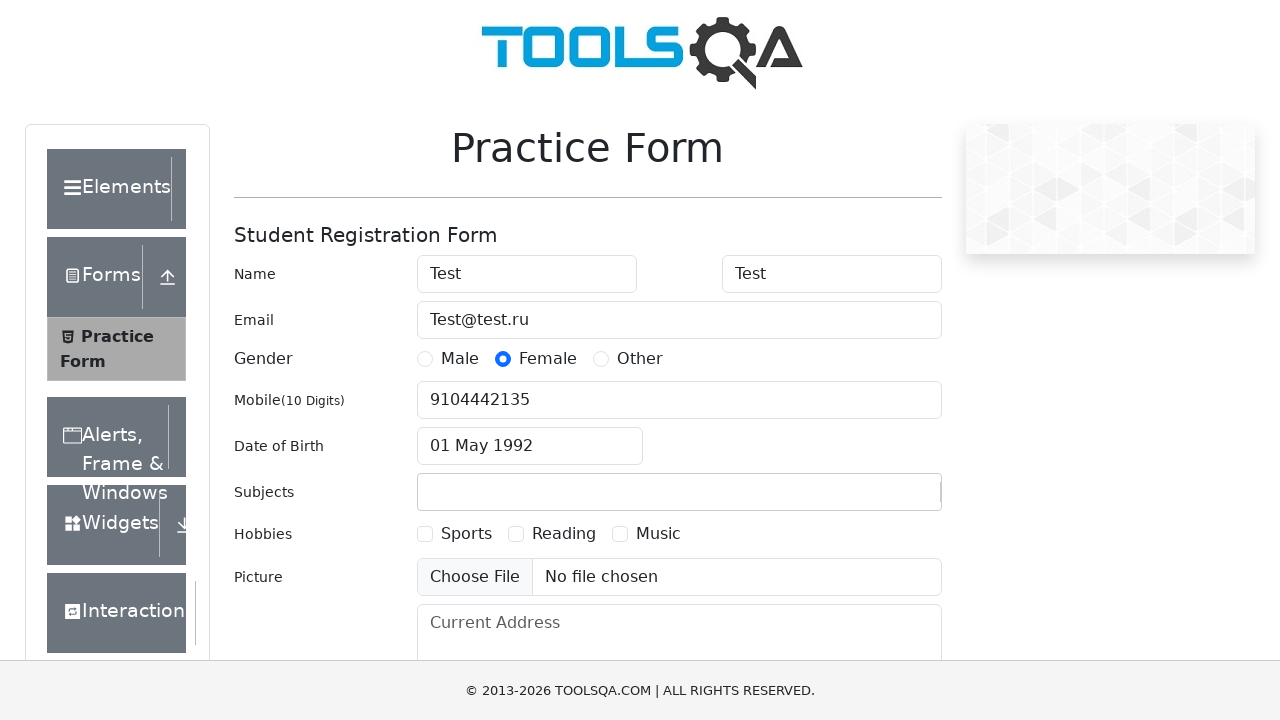

Filled subjects field with 'Moscow' on #subjectsInput
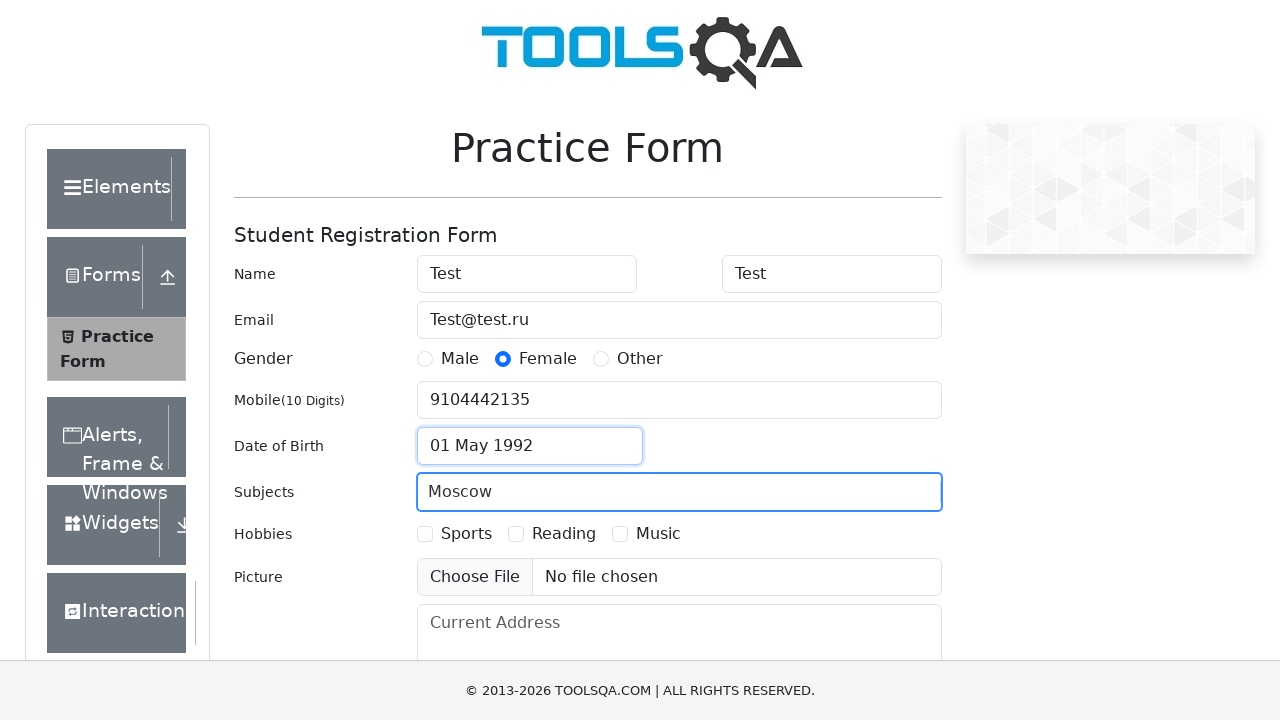

Selected Sports hobby checkbox at (466, 534) on label:has-text('Sports')
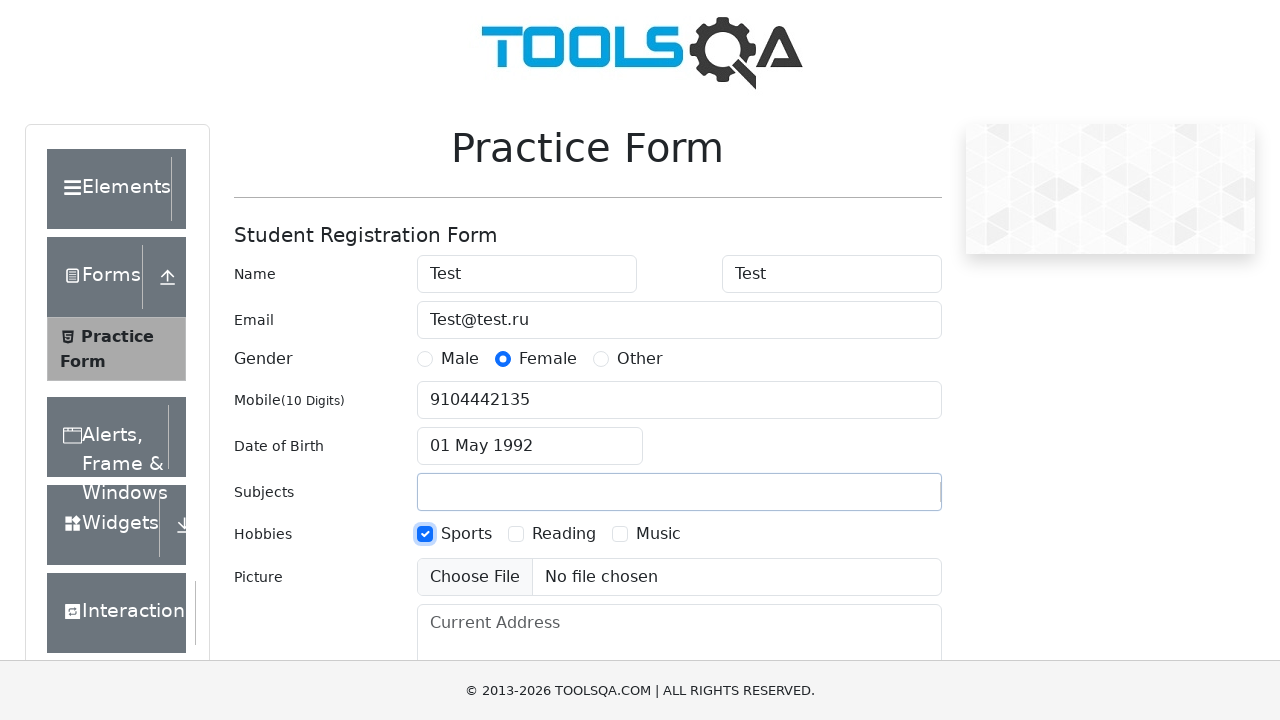

Filled current address field with 'test' on #currentAddress
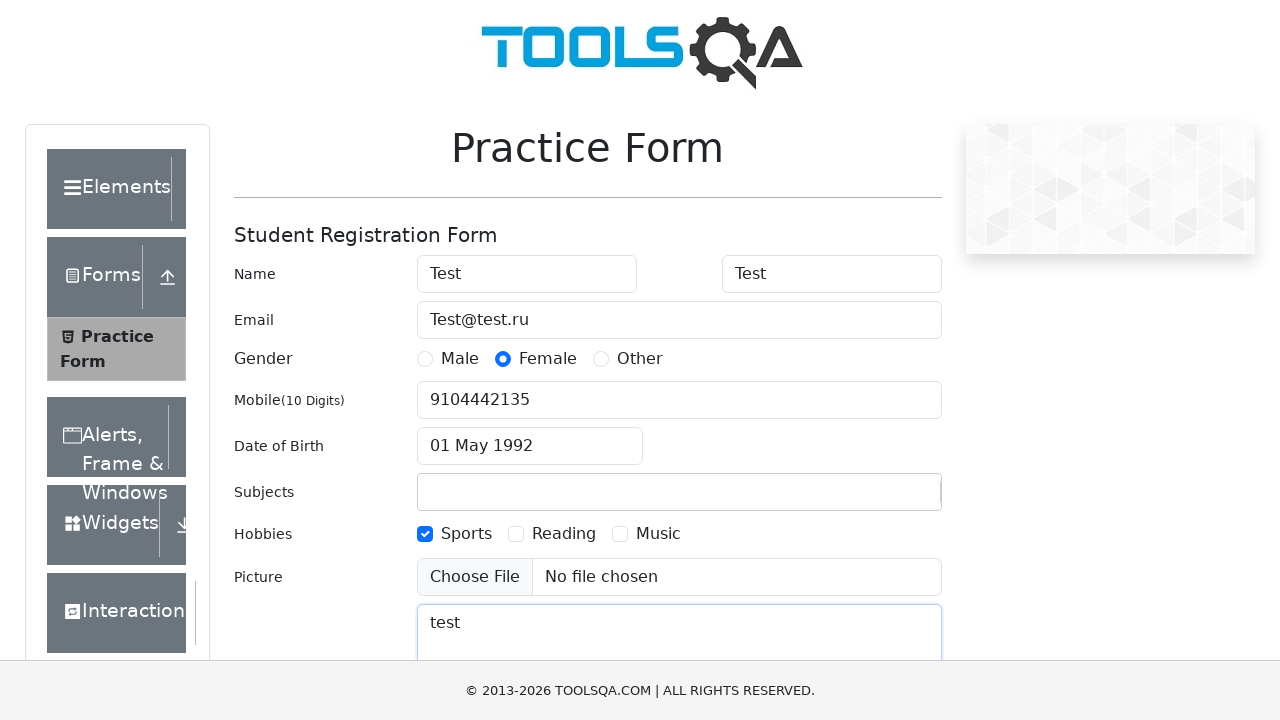

Clicked submit button to submit the form at (885, 499) on #submit
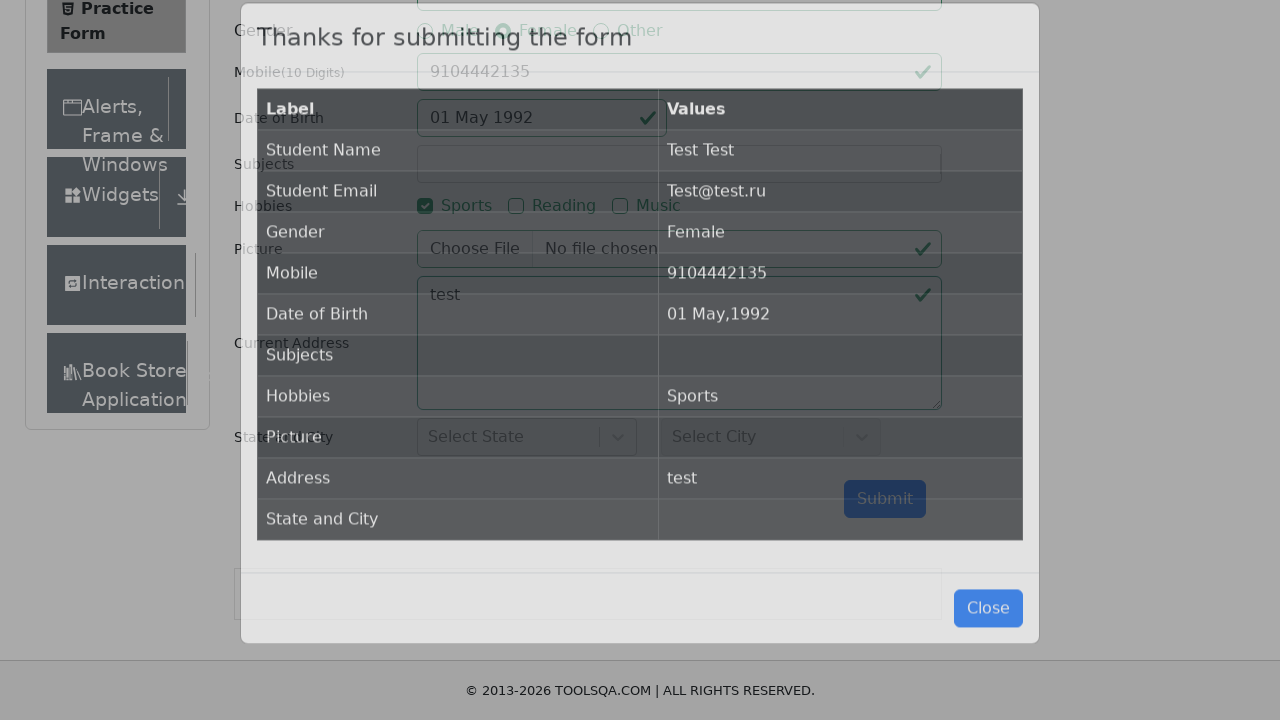

Result modal appeared with success message
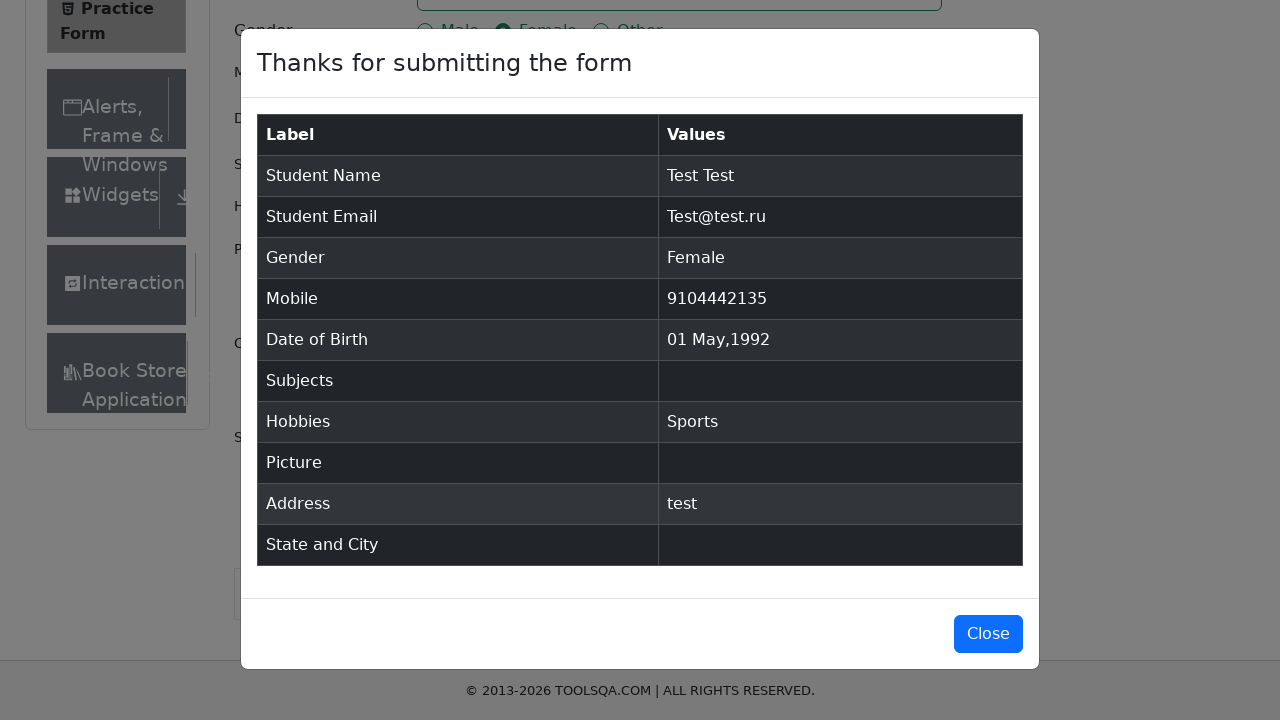

Retrieved result title: 'Thanks for submitting the form'
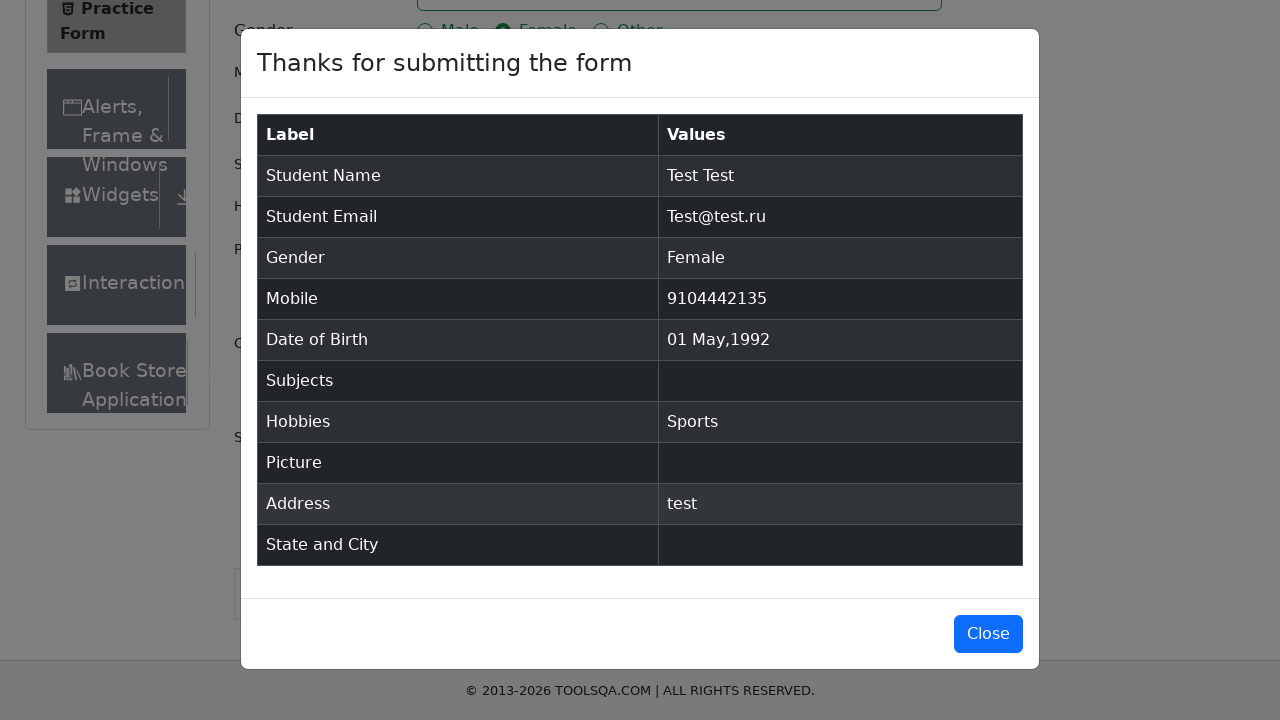

Verified success message 'Thanks for submitting the form' matches expected text
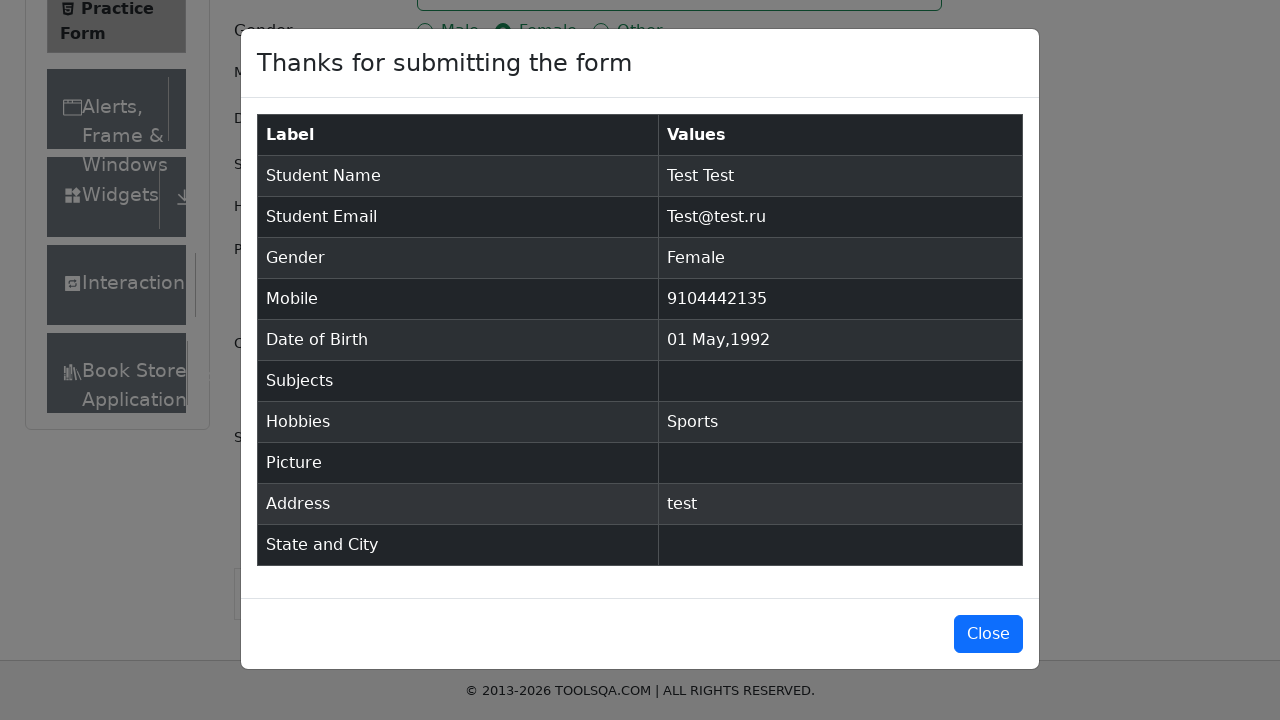

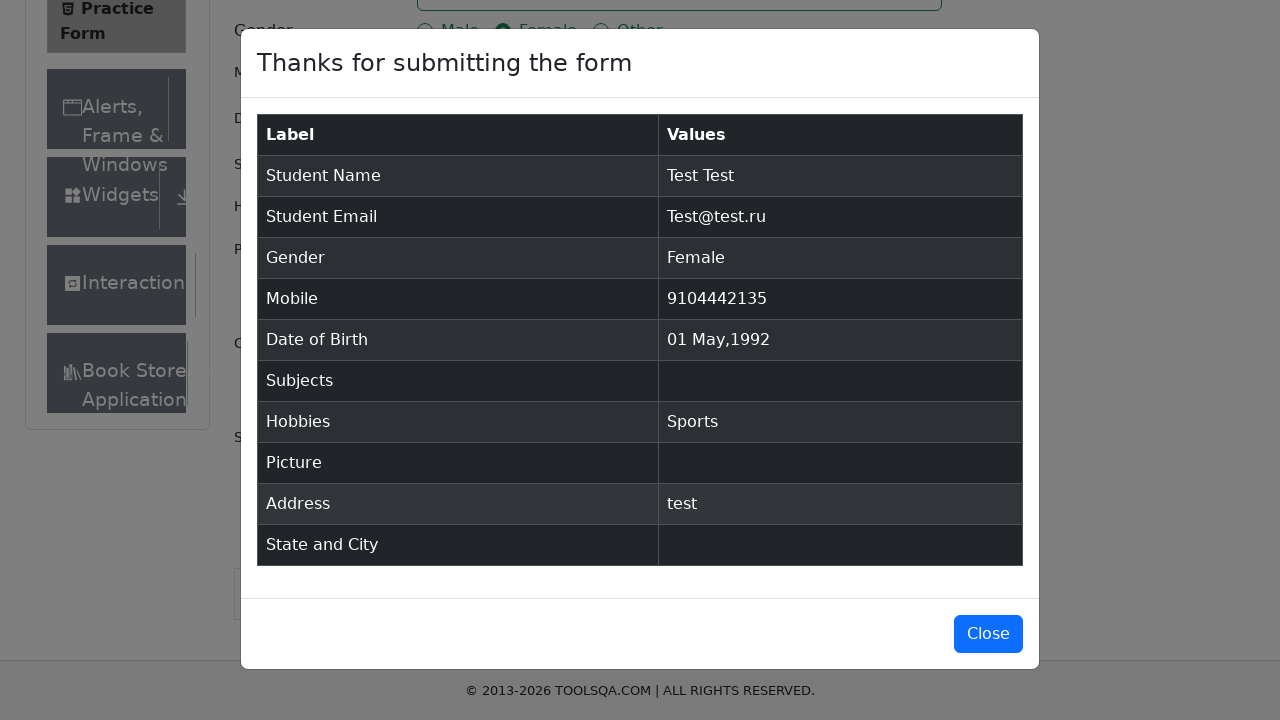